Tests filling out a practice registration form including personal details, gender selection, date of birth picker, subjects input, address, and state selection.

Starting URL: https://demoqa.com/automation-practice-form

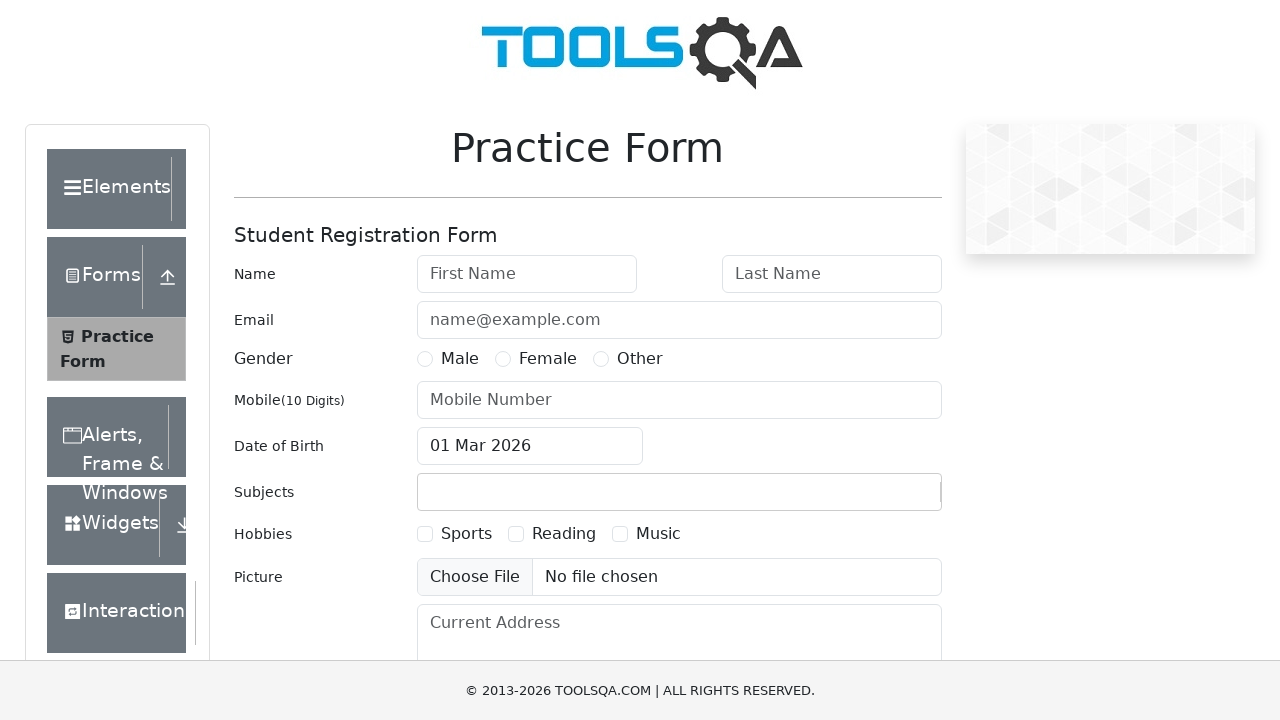

Filled first name field with 'Rajesh' on input#firstName
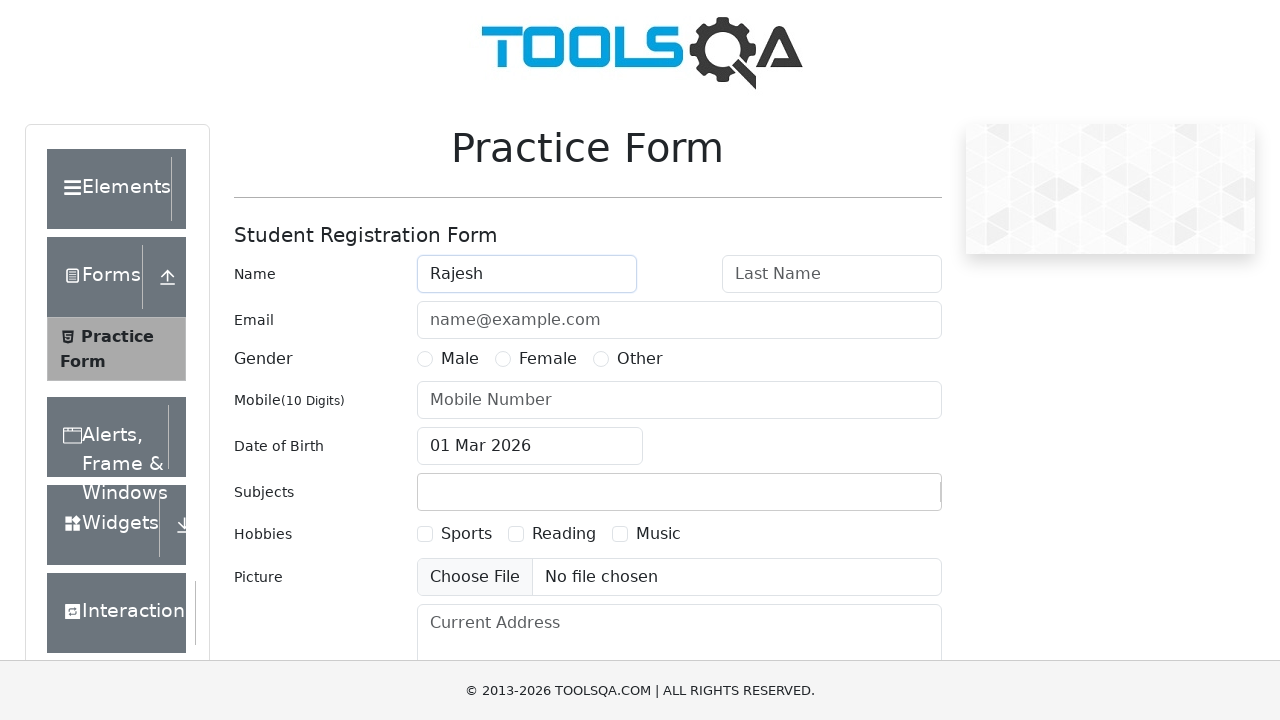

Filled last name field with 'Sharma' on input#lastName
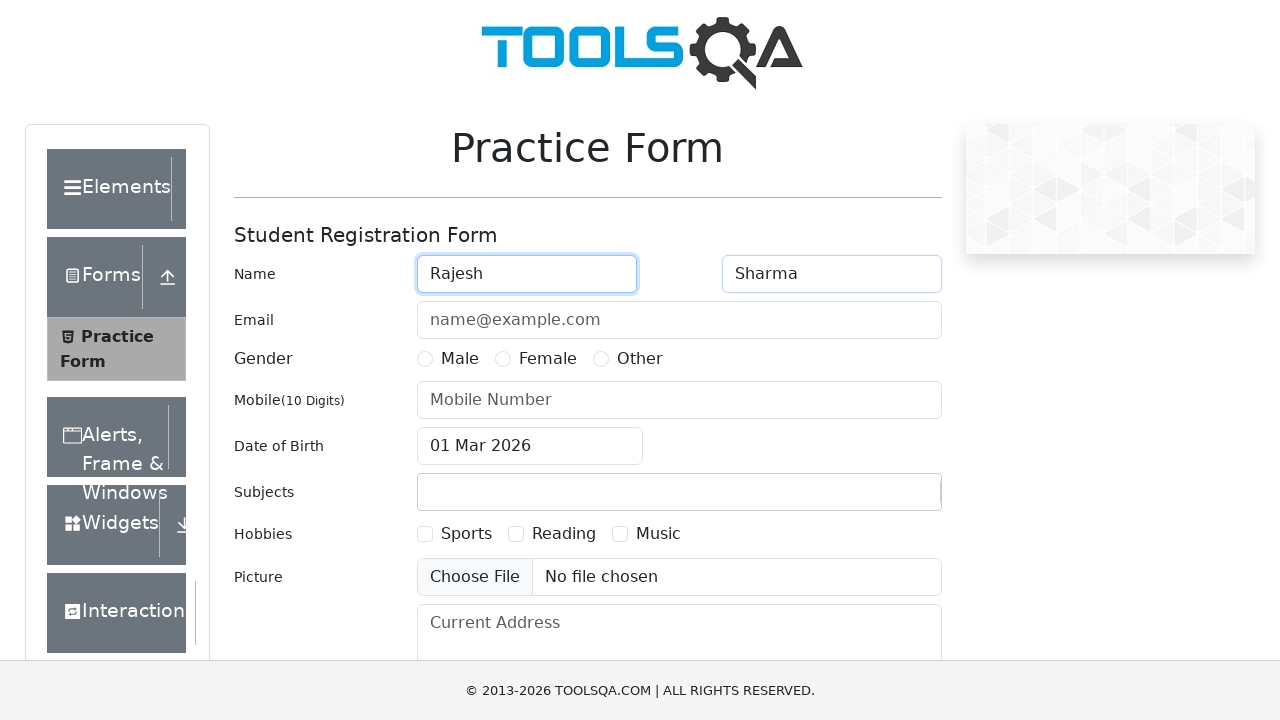

Filled email field with 'rajesh.sharma@example.com' on input#userEmail
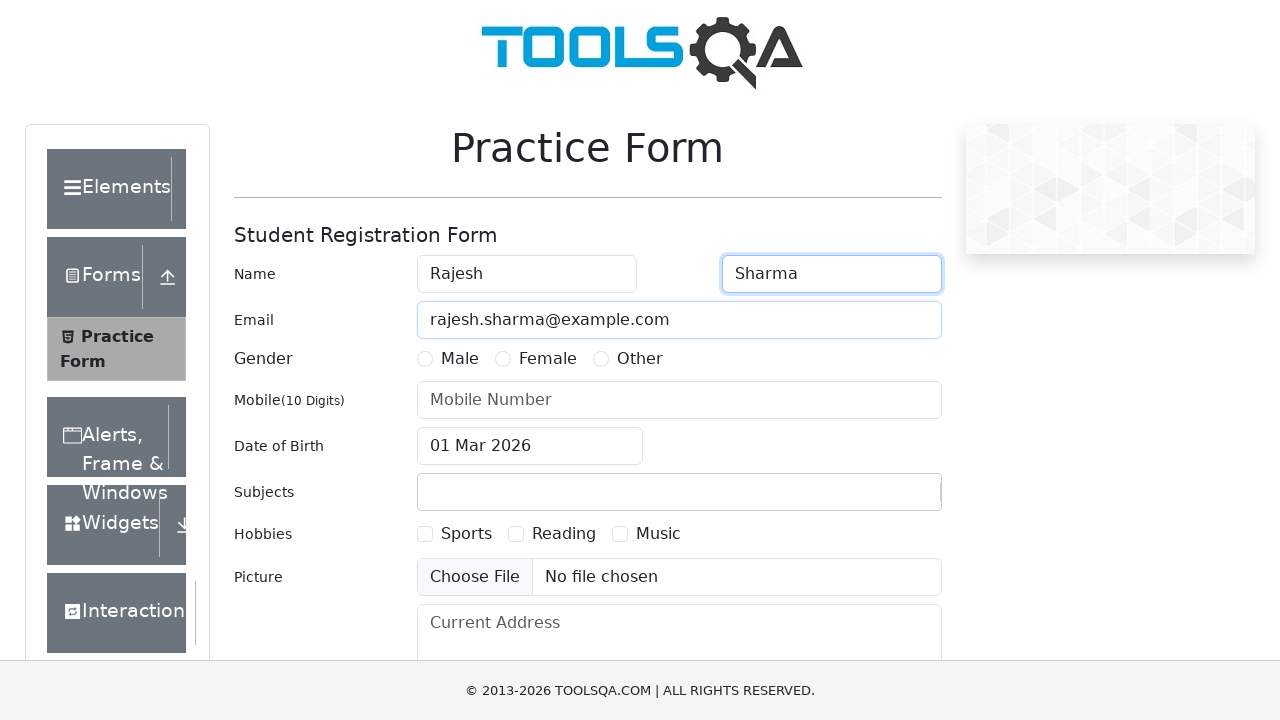

Selected Male gender option at (460, 359) on label[for='gender-radio-1']
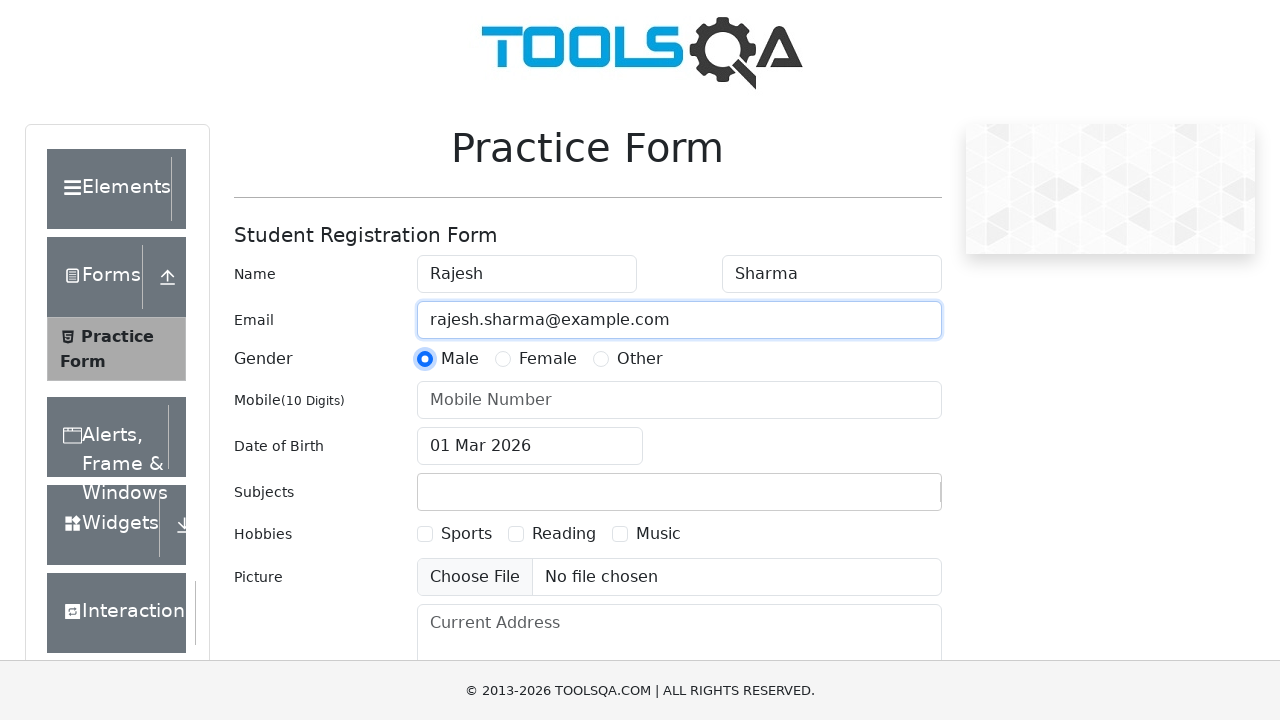

Filled mobile number field with '9867308012' on input#userNumber
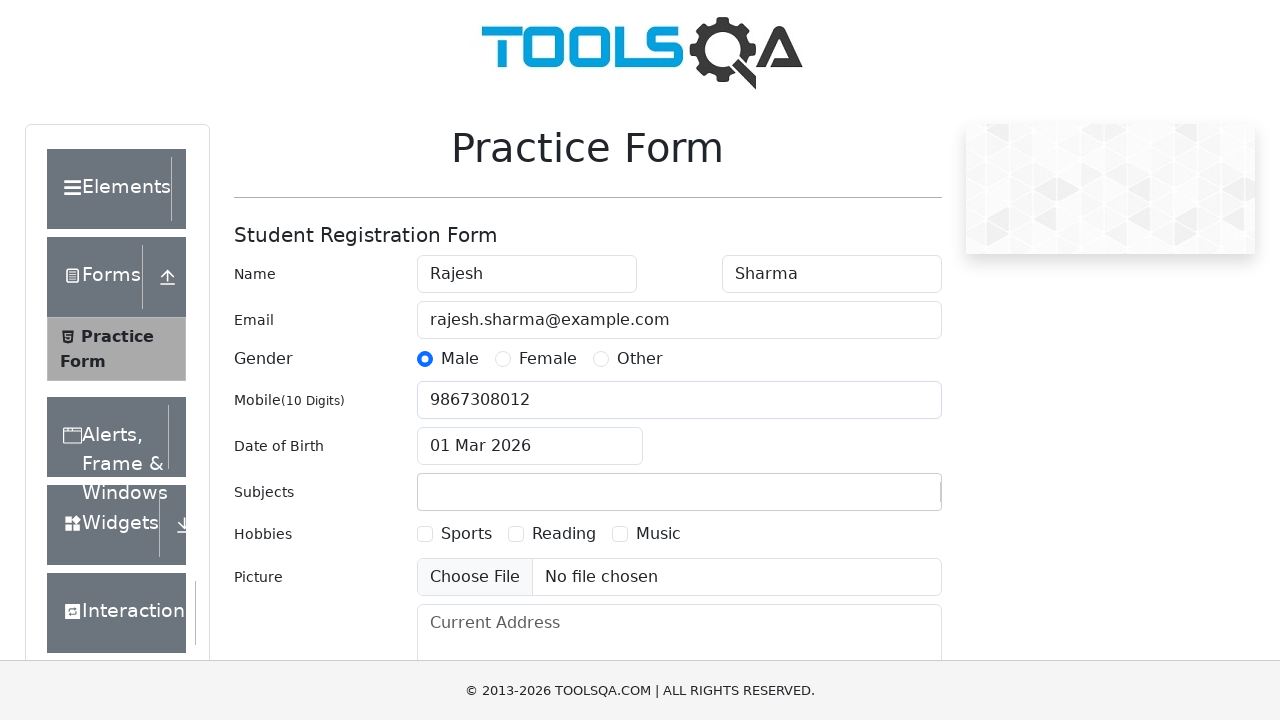

Clicked date of birth input to open date picker at (530, 446) on input#dateOfBirthInput
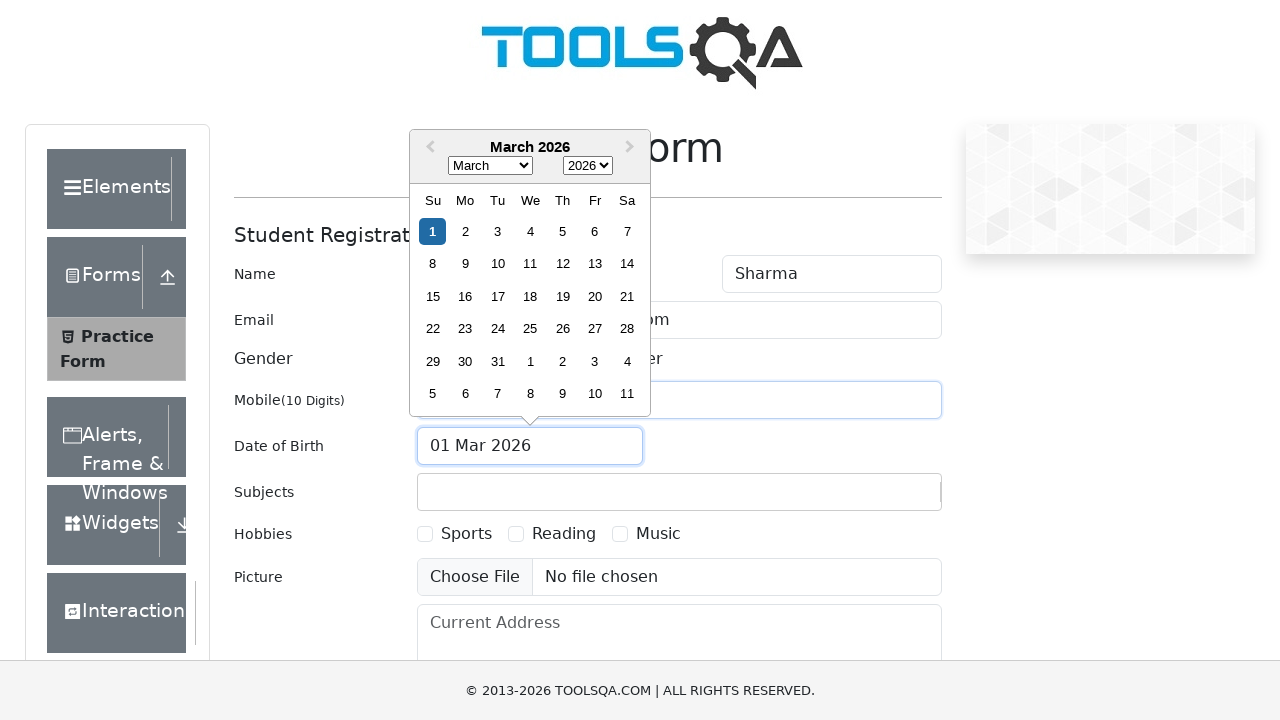

Selected month (May) from date picker dropdown on select.react-datepicker__month-select
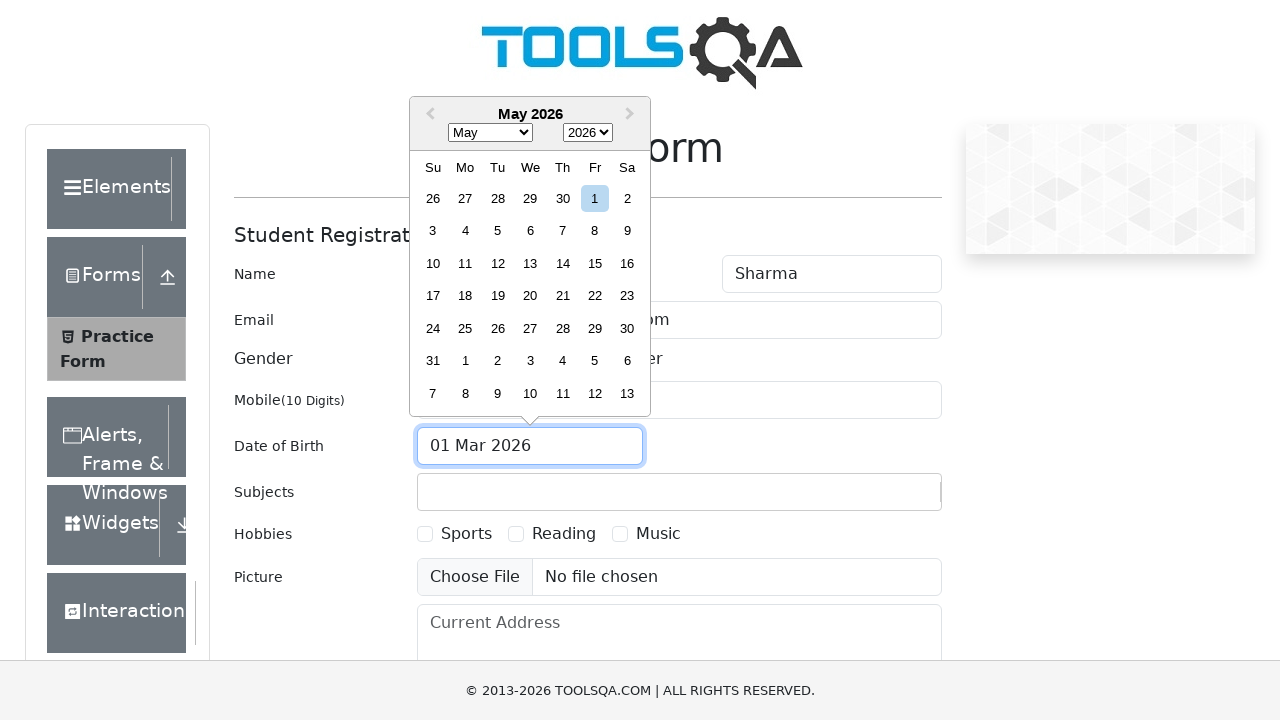

Selected year (1995) from date picker dropdown on select.react-datepicker__year-select
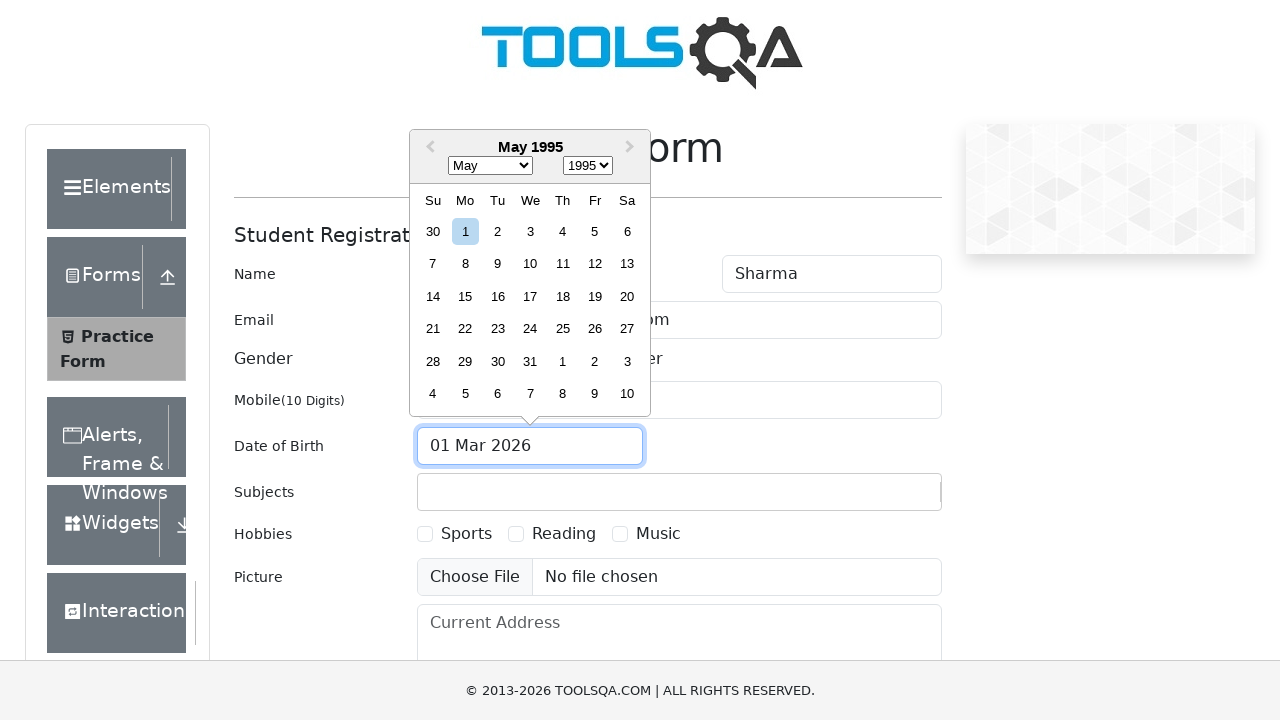

Selected day 14 from date picker calendar at (433, 296) on div.react-datepicker__day--014:not(.react-datepicker__day--outside-month)
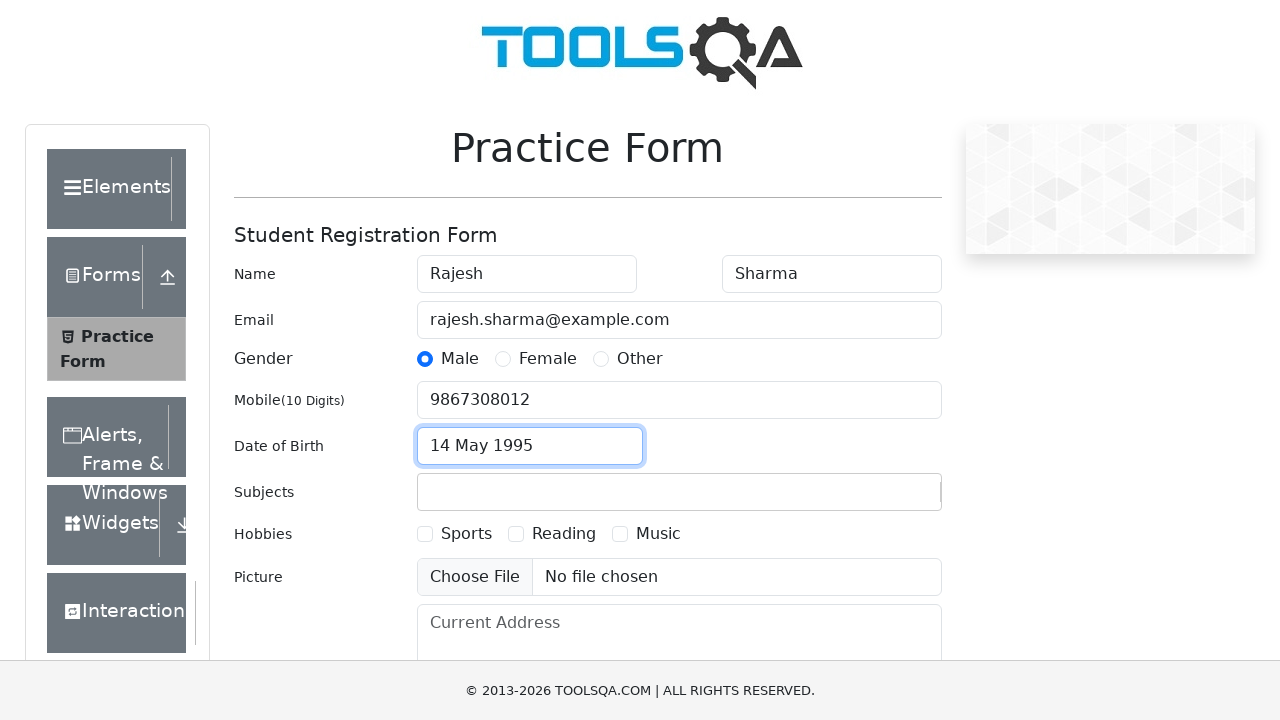

Filled subjects input field with 'English' on input#subjectsInput
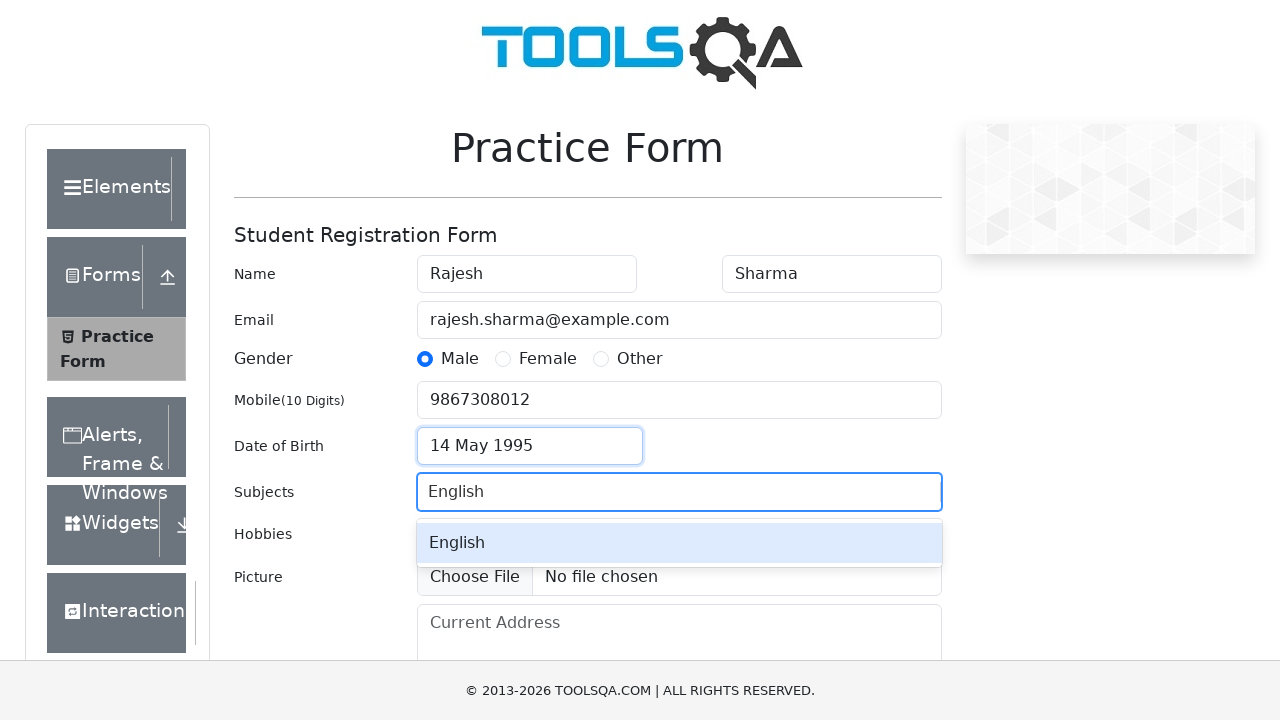

Pressed Enter to confirm subject selection
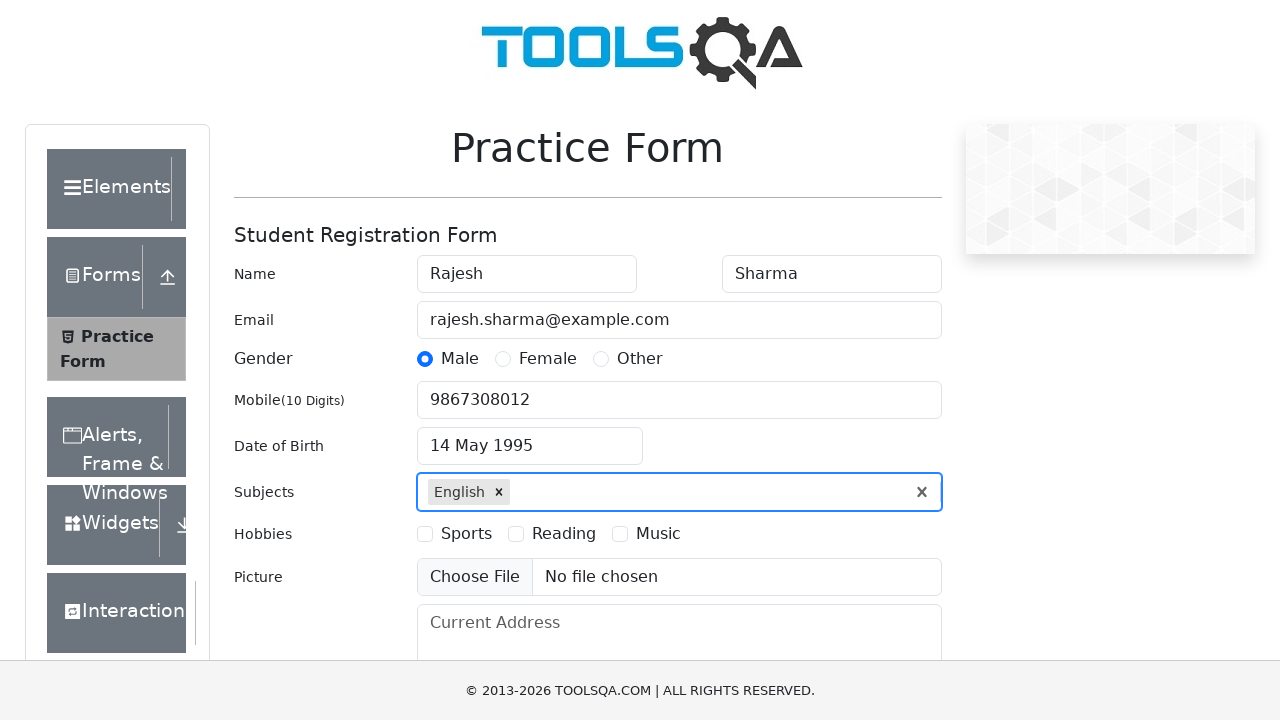

Filled current address field with 'Kolkata, West Bengal' on textarea#currentAddress
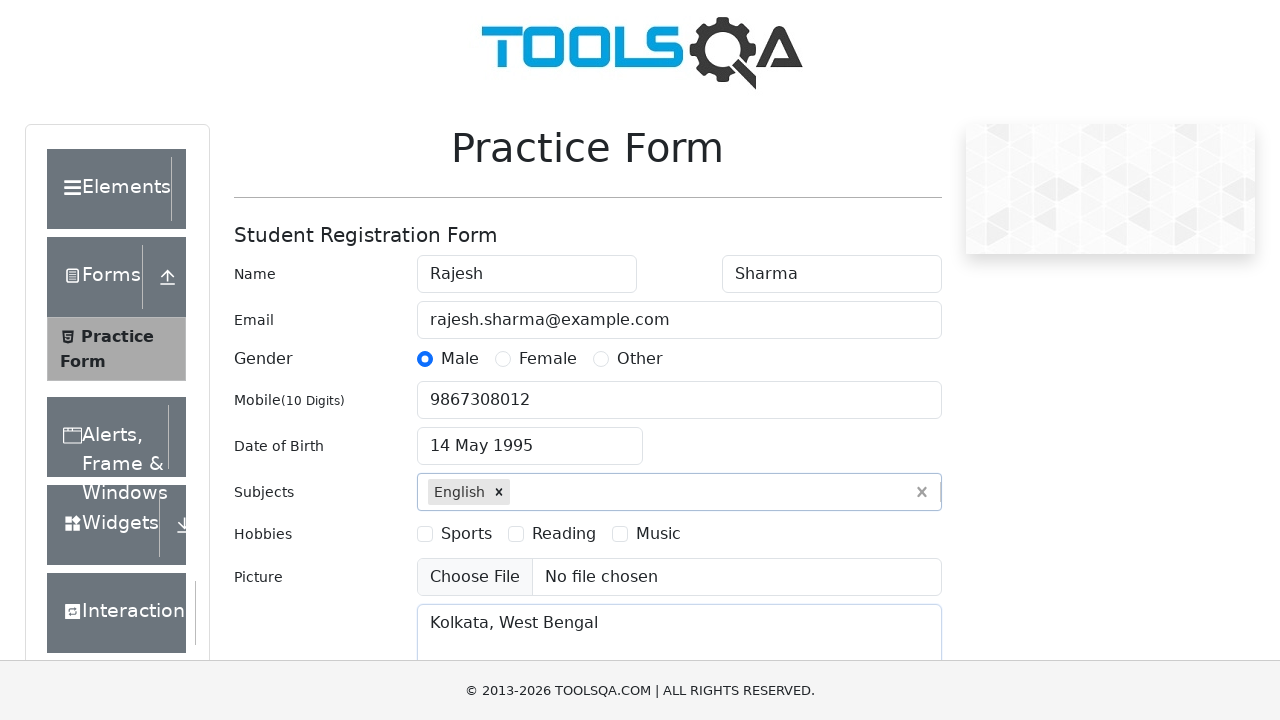

Clicked state dropdown to open options at (527, 437) on div#state
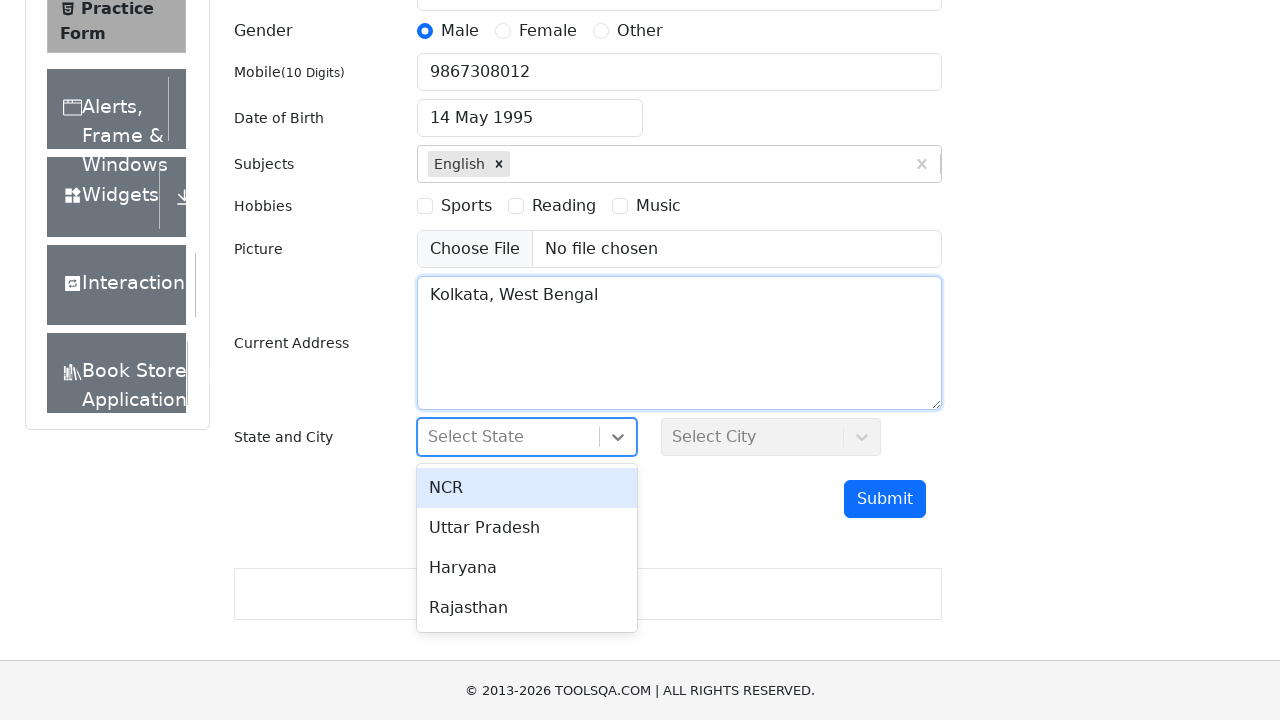

Selected 'Uttar Pradesh' from state dropdown at (527, 528) on div[id*='option']:has-text('Uttar Pradesh')
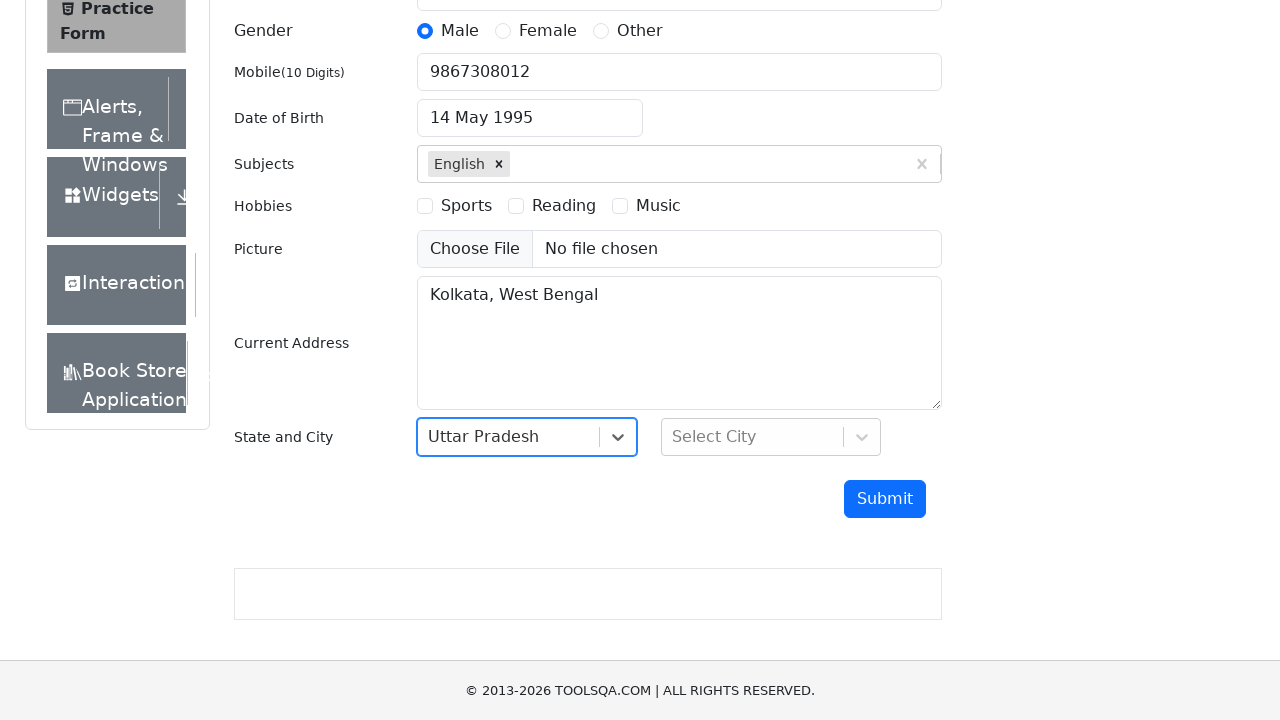

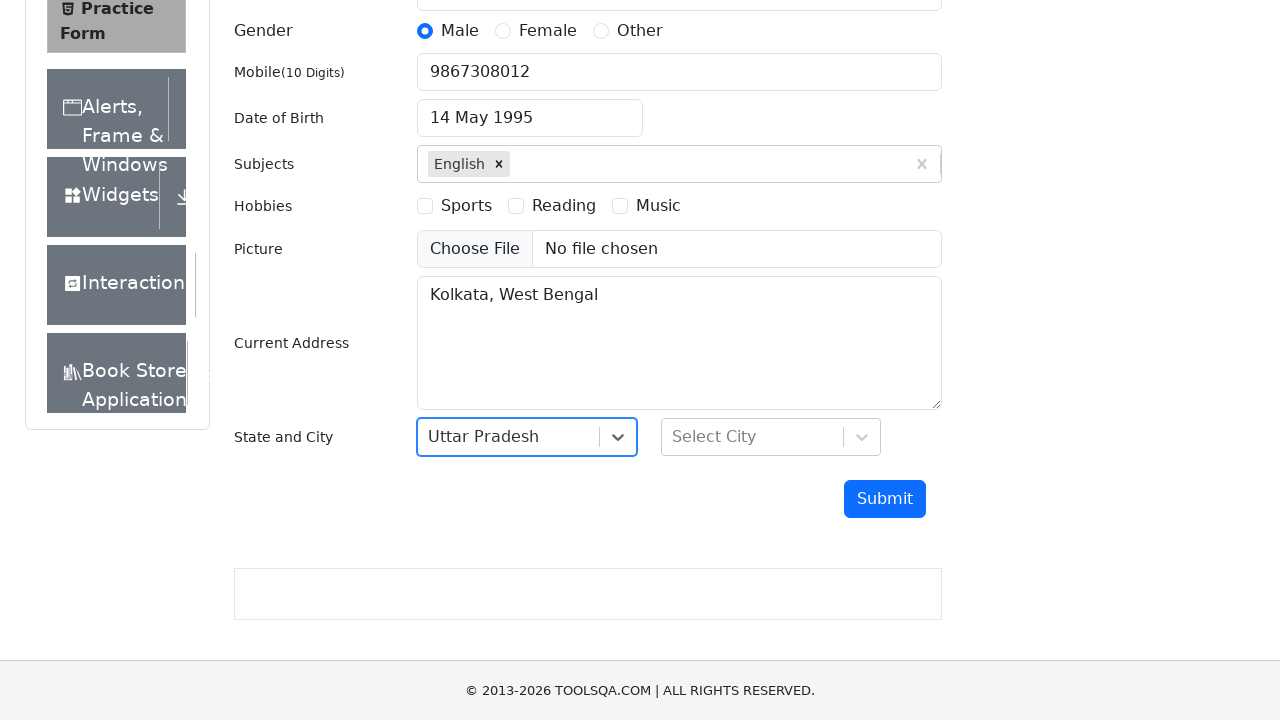